Tests visibility of a button that appears after 5 seconds on the dynamic properties page

Starting URL: https://demoqa.com/dynamic-properties

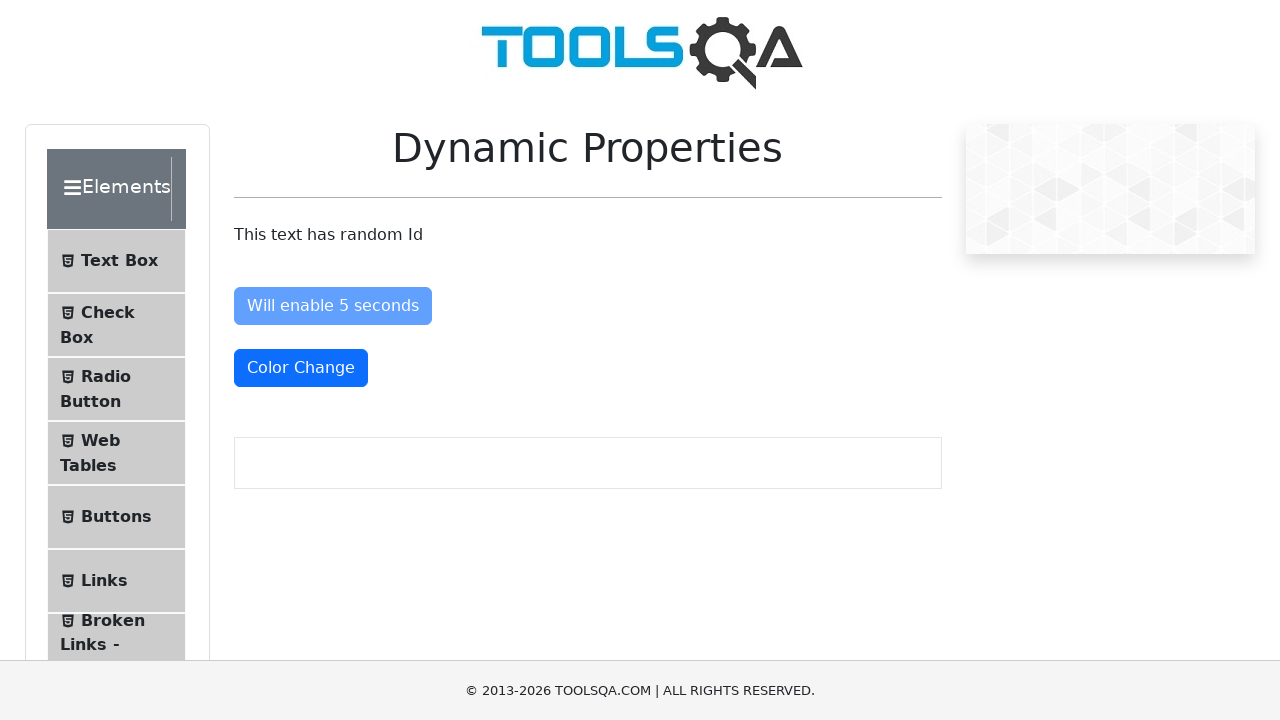

Waited for 'Visible After 5 Seconds' button to become visible (timeout: 10000ms)
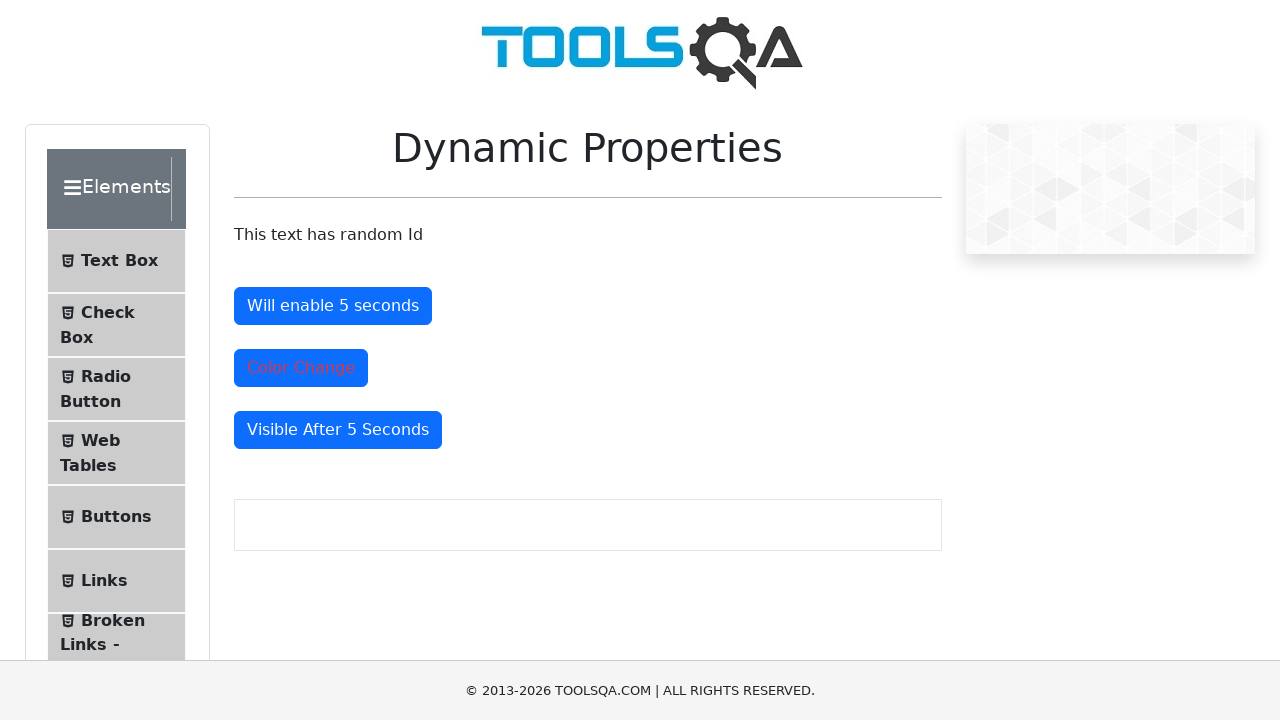

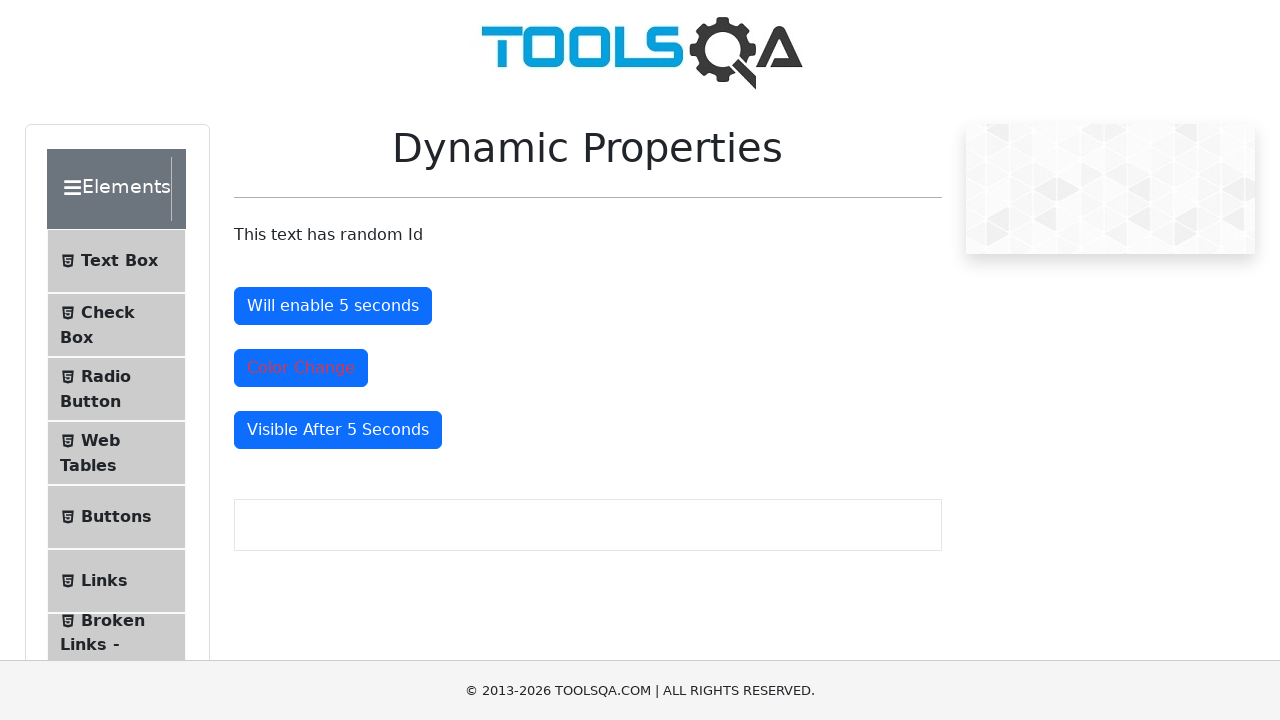